Tests radio button selection by finding and clicking on the visible male radio button among multiple elements with the same ID

Starting URL: http://seleniumpractise.blogspot.com/2016/08/how-to-automate-radio-button-in.html

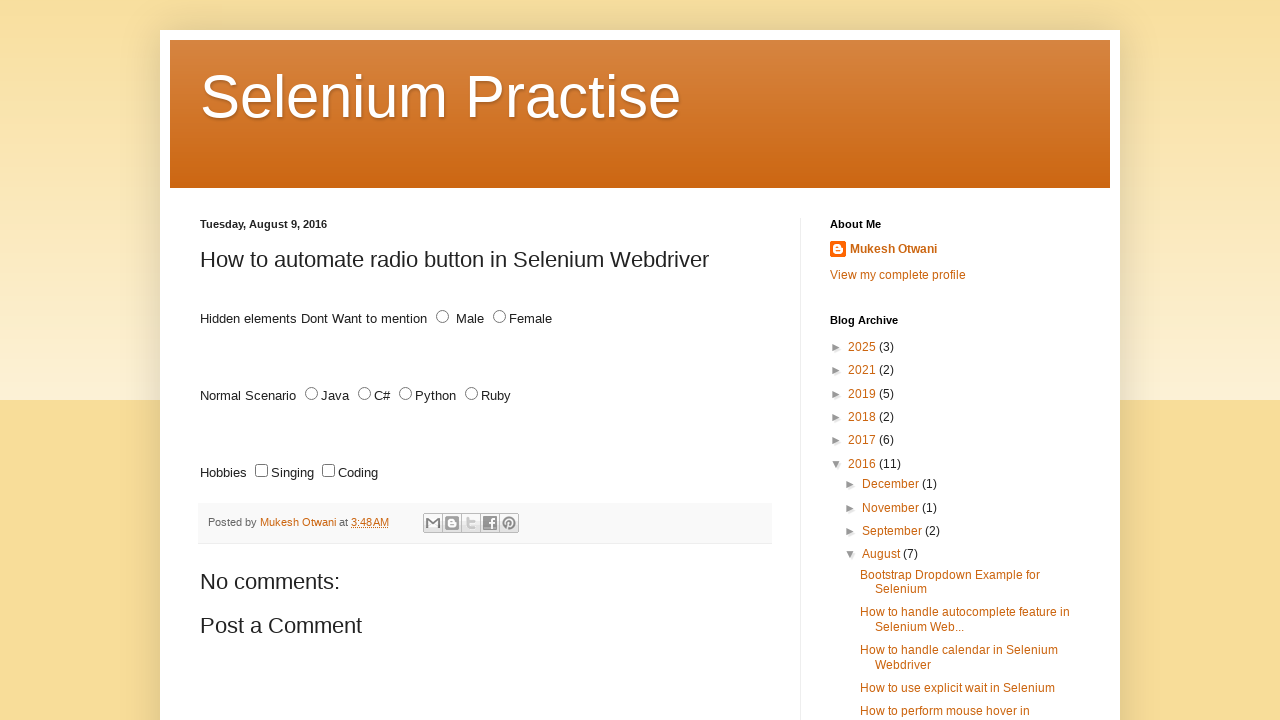

Located all radio button elements with id='male'
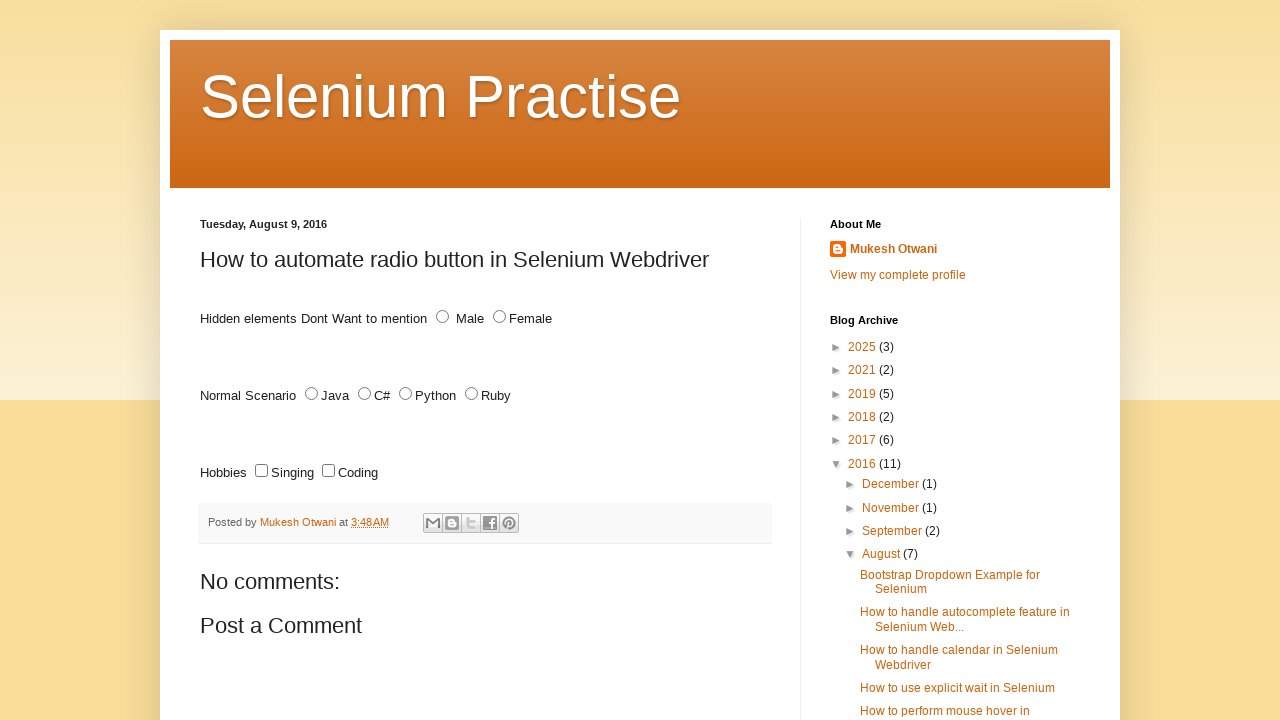

Clicked the visible male radio button at (442, 317) on #male >> nth=1
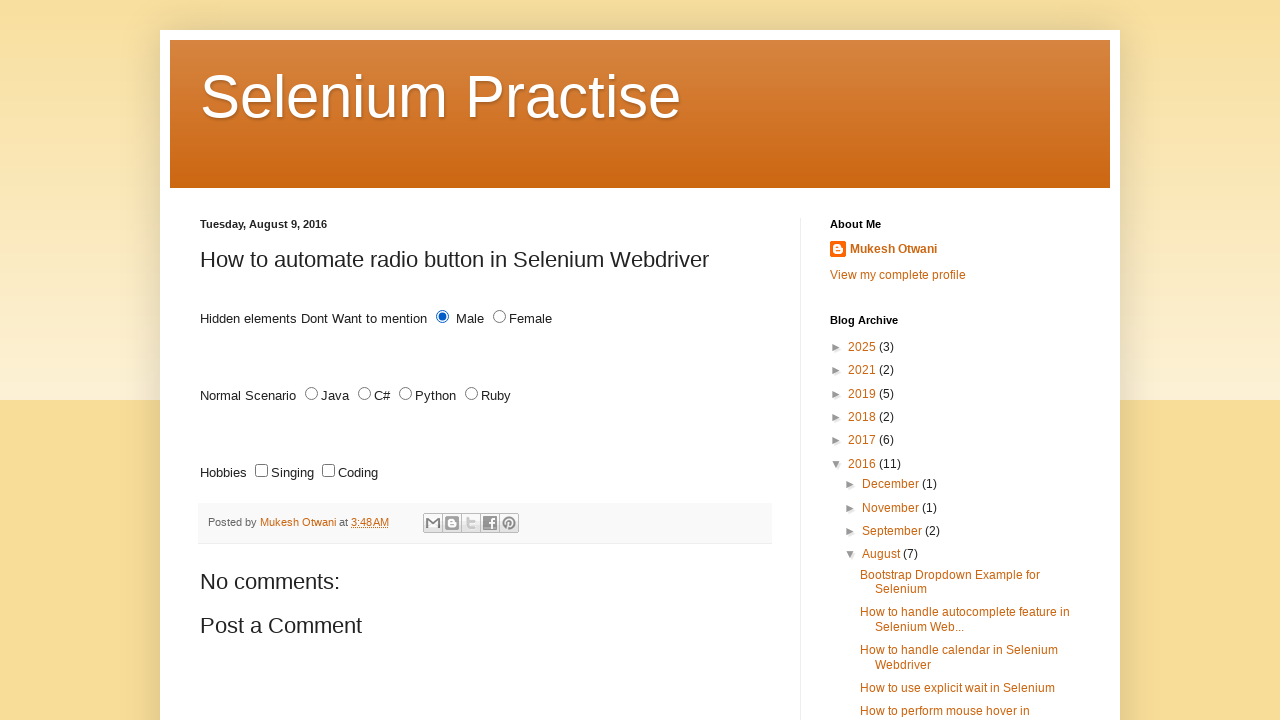

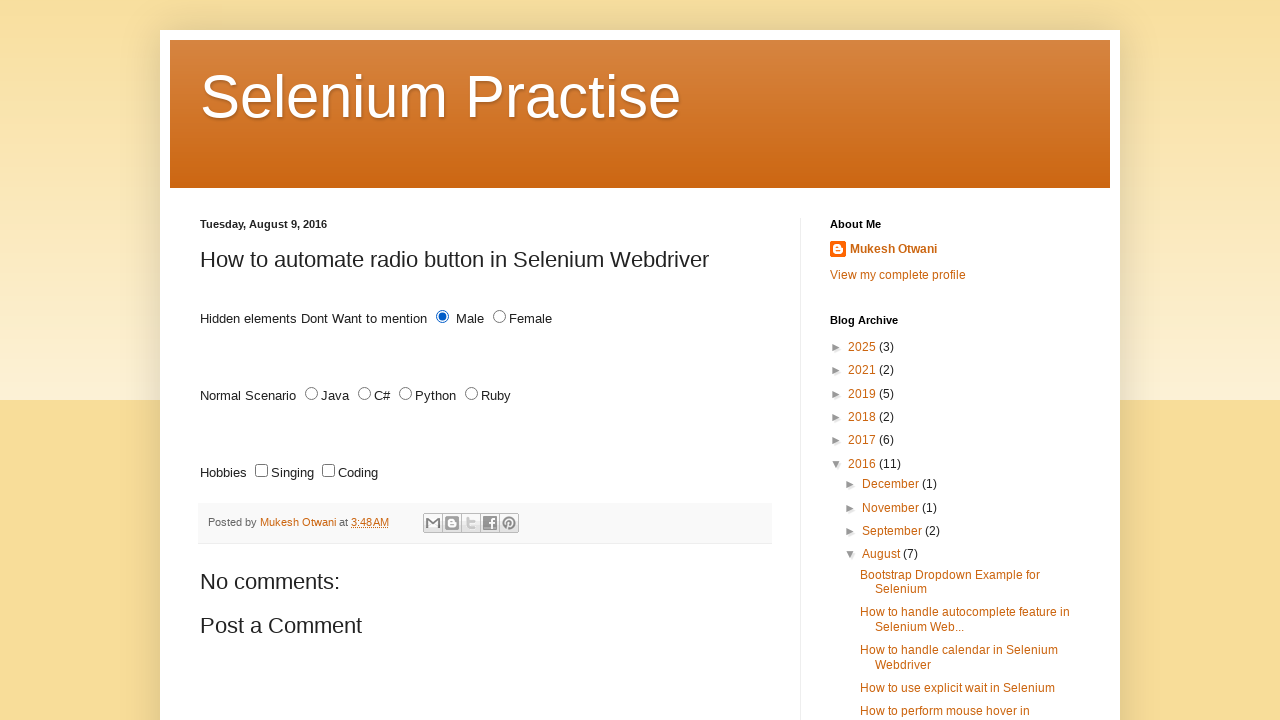